Tests window handling by clicking a link that opens a new window, extracting text from the new window, and then using that text in the original window's form field

Starting URL: https://rahulshettyacademy.com/loginpagePractise/

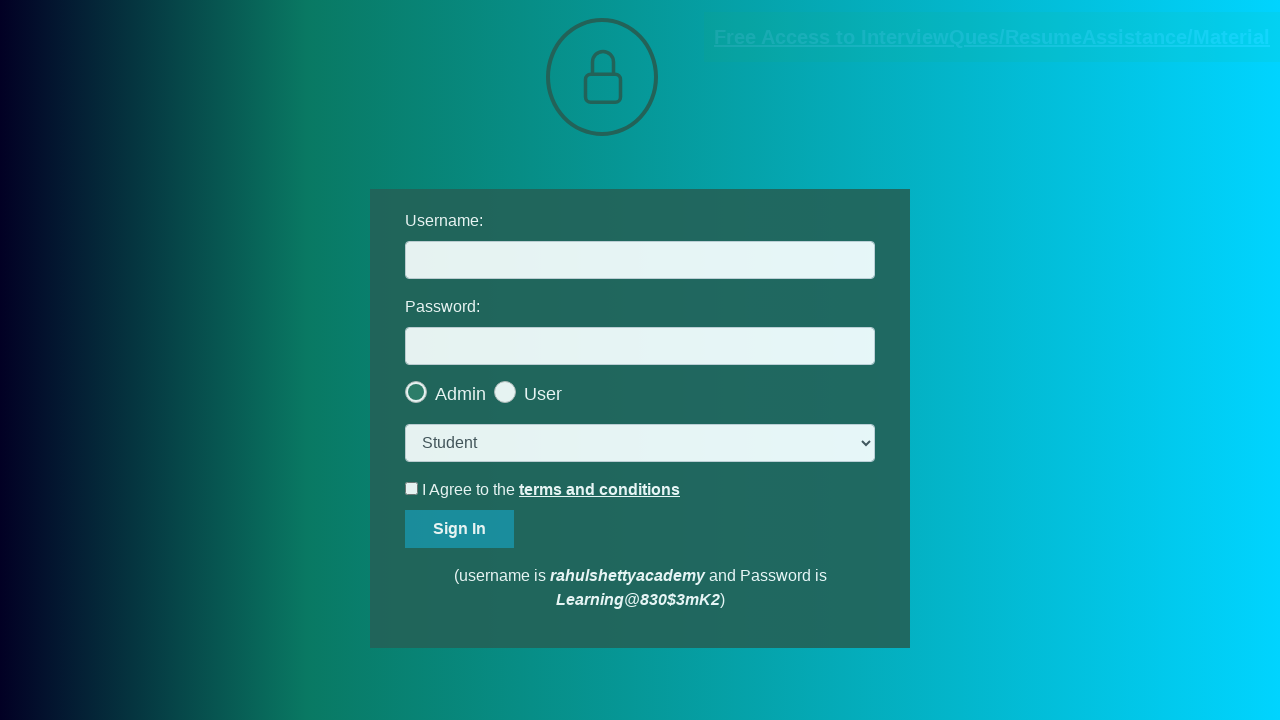

Clicked blinking text link to open new window at (992, 37) on .blinkingText
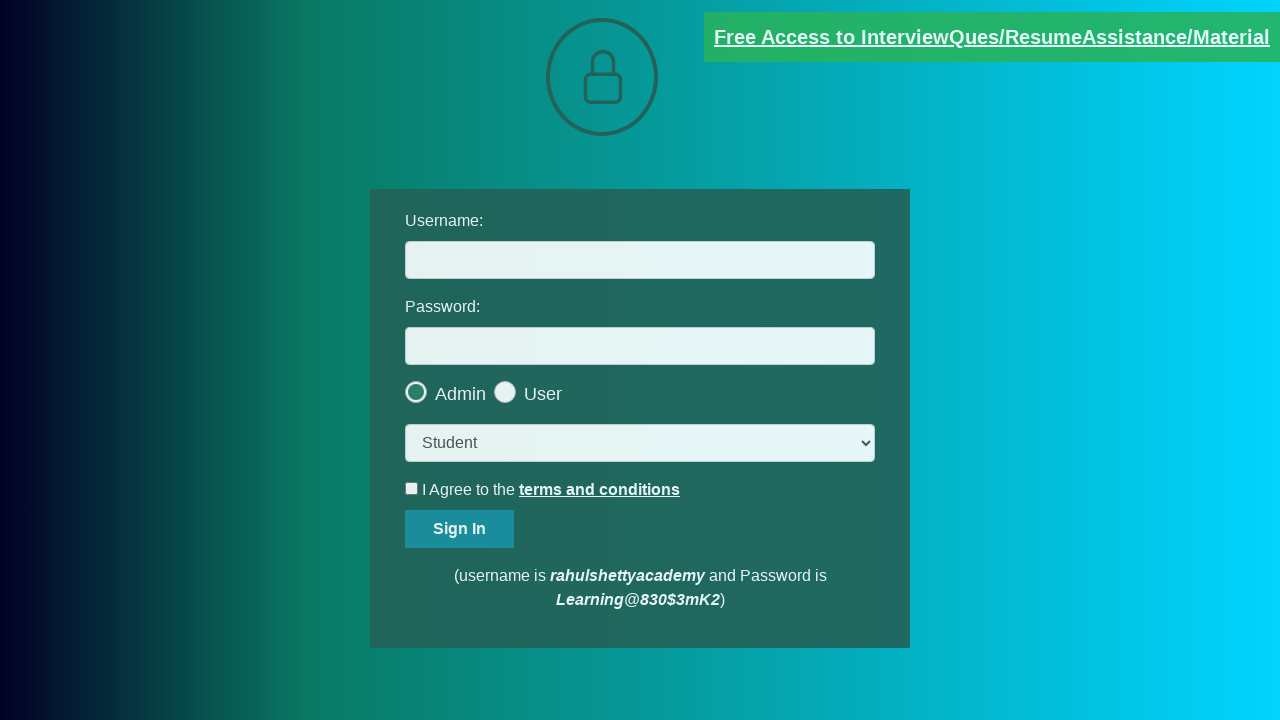

New window/tab opened and captured
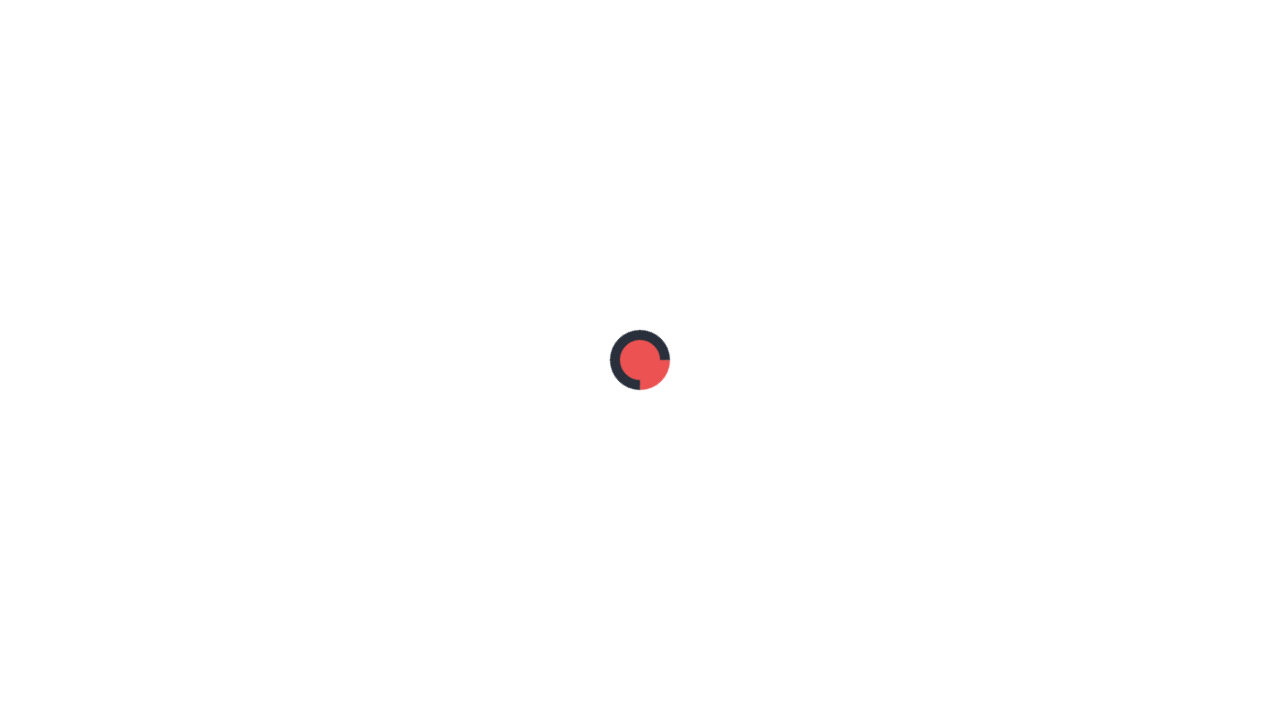

Extracted email text from new window: mentor@rahulshettyacademy.com
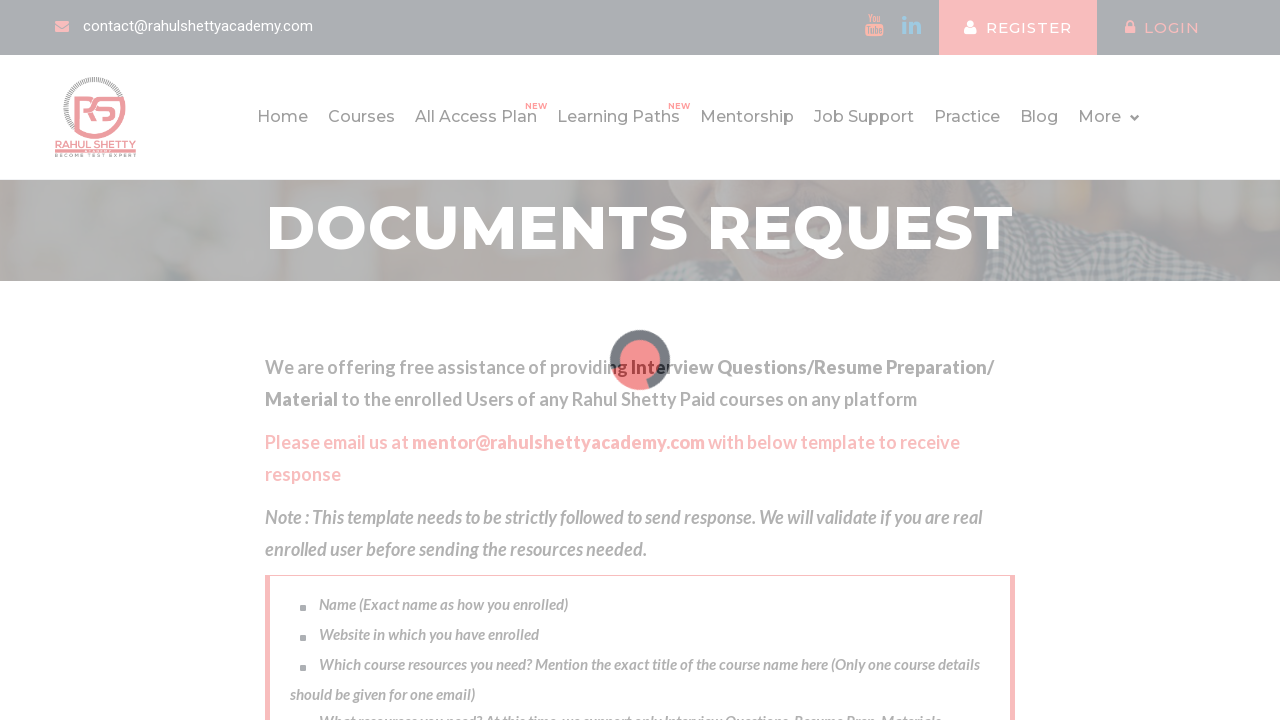

Closed new window and switched back to original page
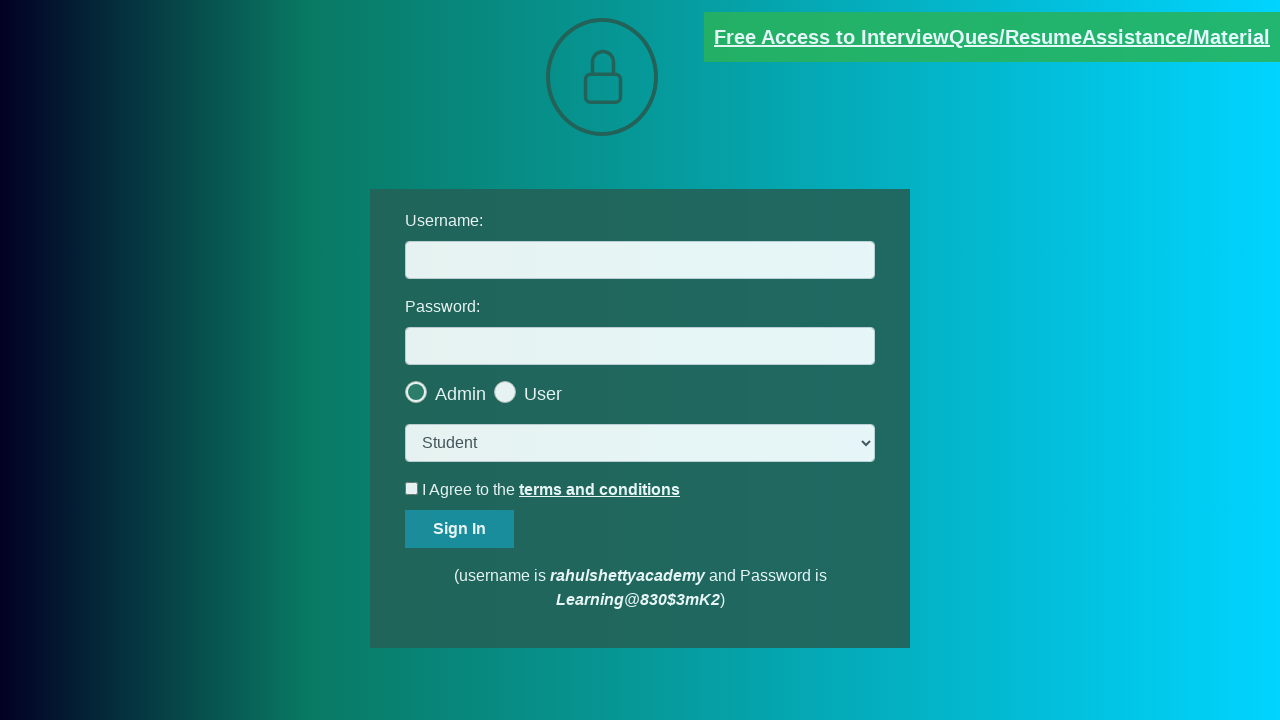

Filled username field with extracted email: mentor@rahulshettyacademy.com on #username
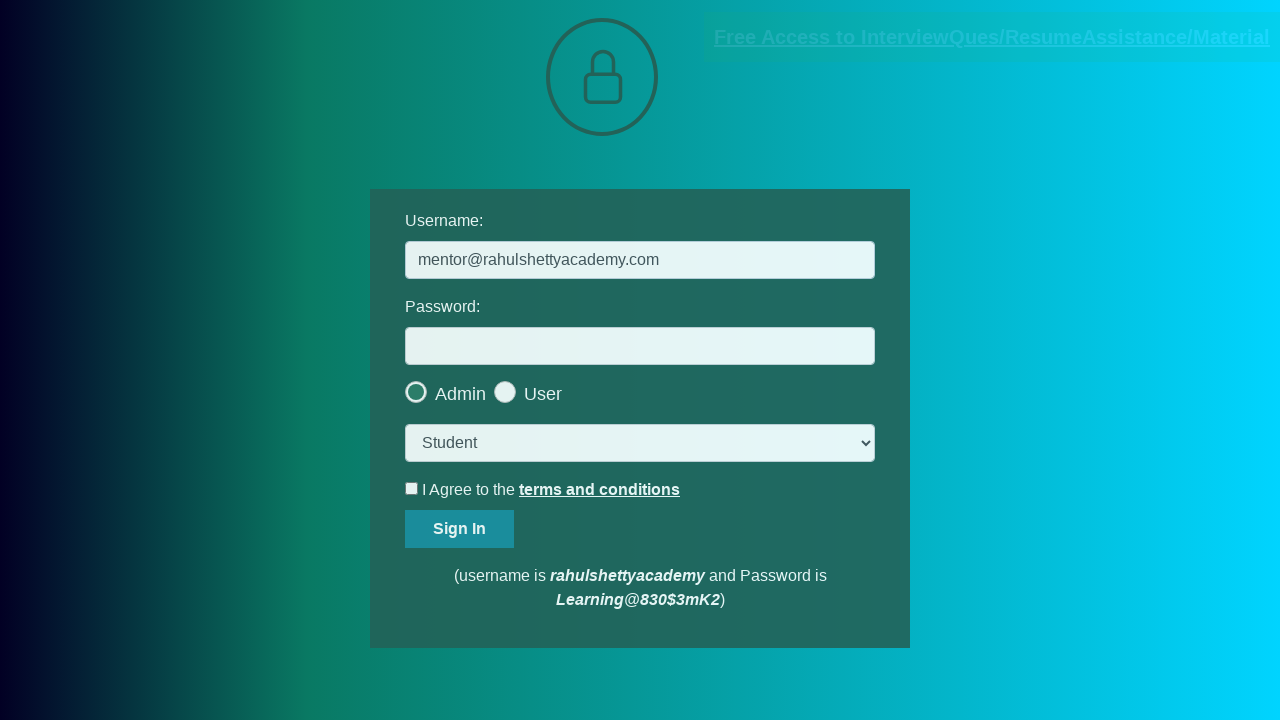

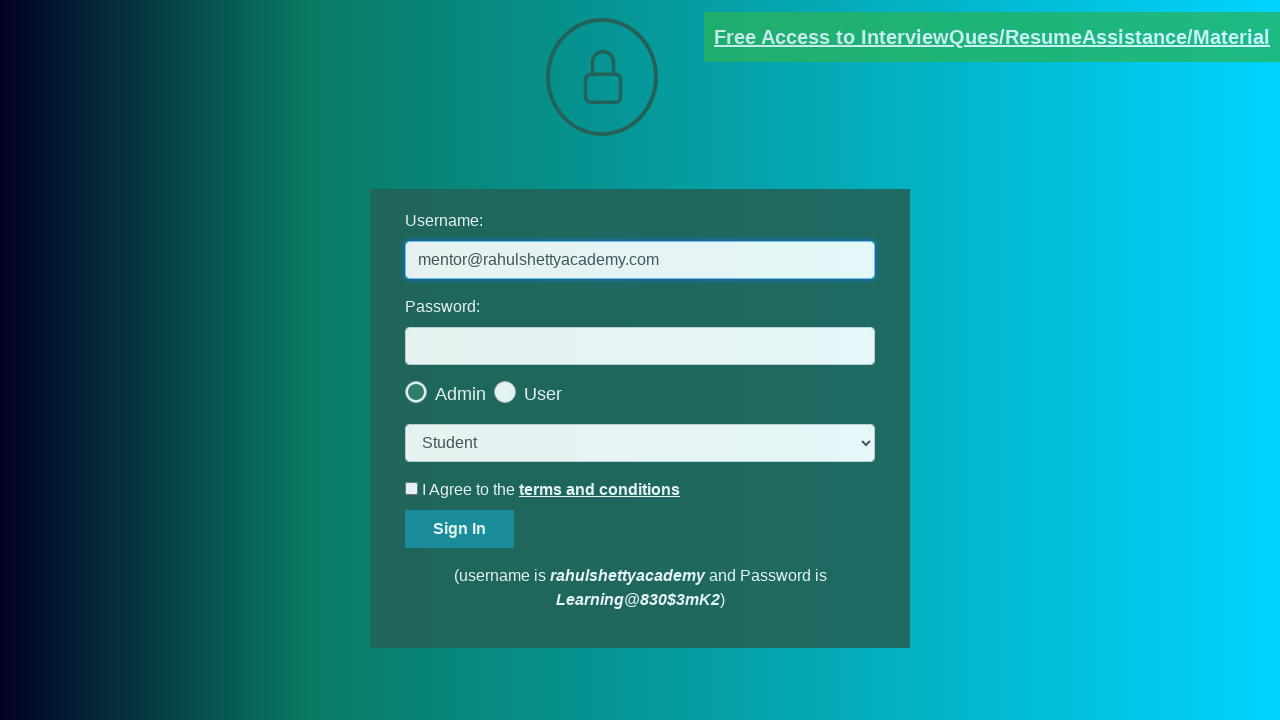